Solves a mathematical puzzle by extracting a value from an element attribute, calculating a result, and submitting a form with robot verification checkboxes

Starting URL: https://suninjuly.github.io/get_attribute.html

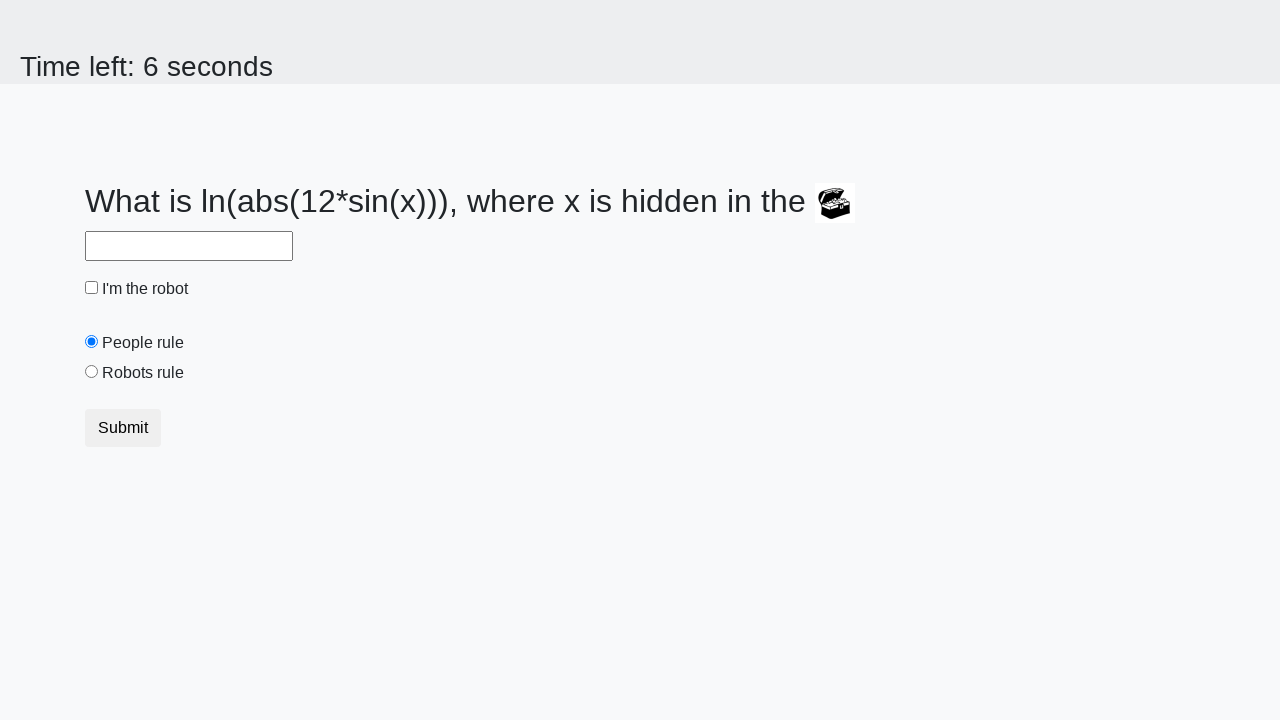

Located treasure element
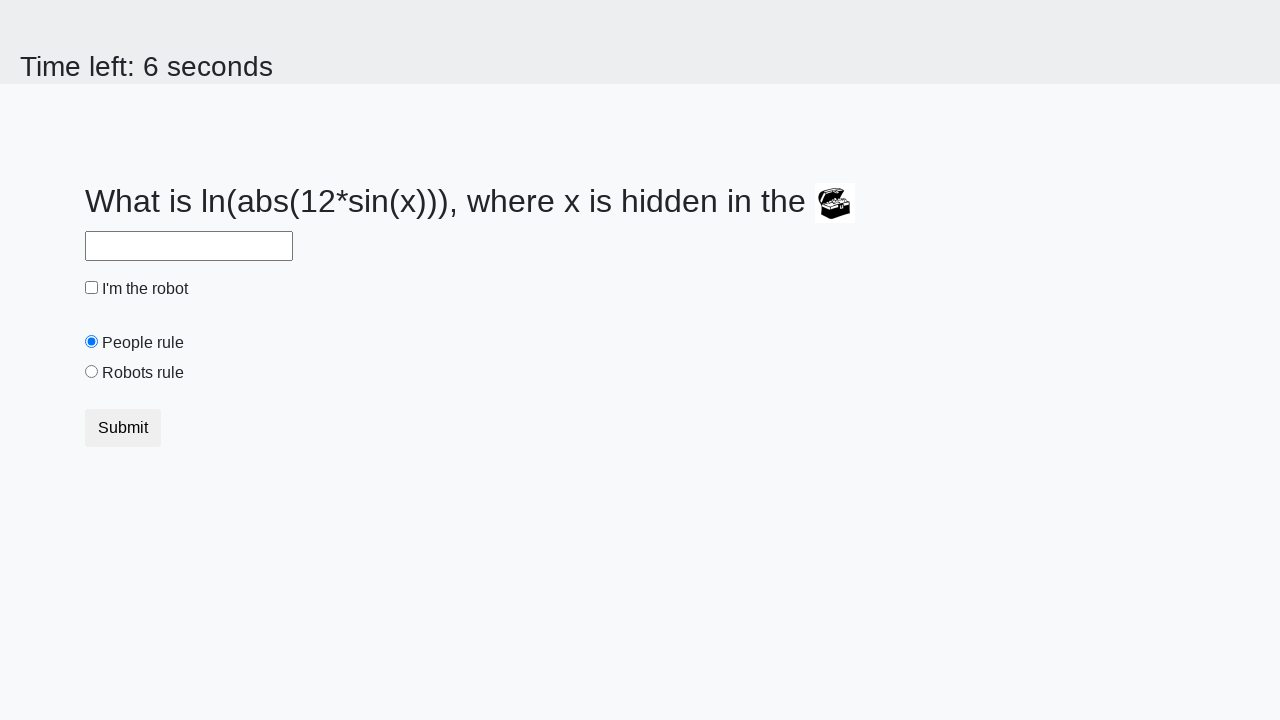

Extracted valuex attribute from treasure element: 739
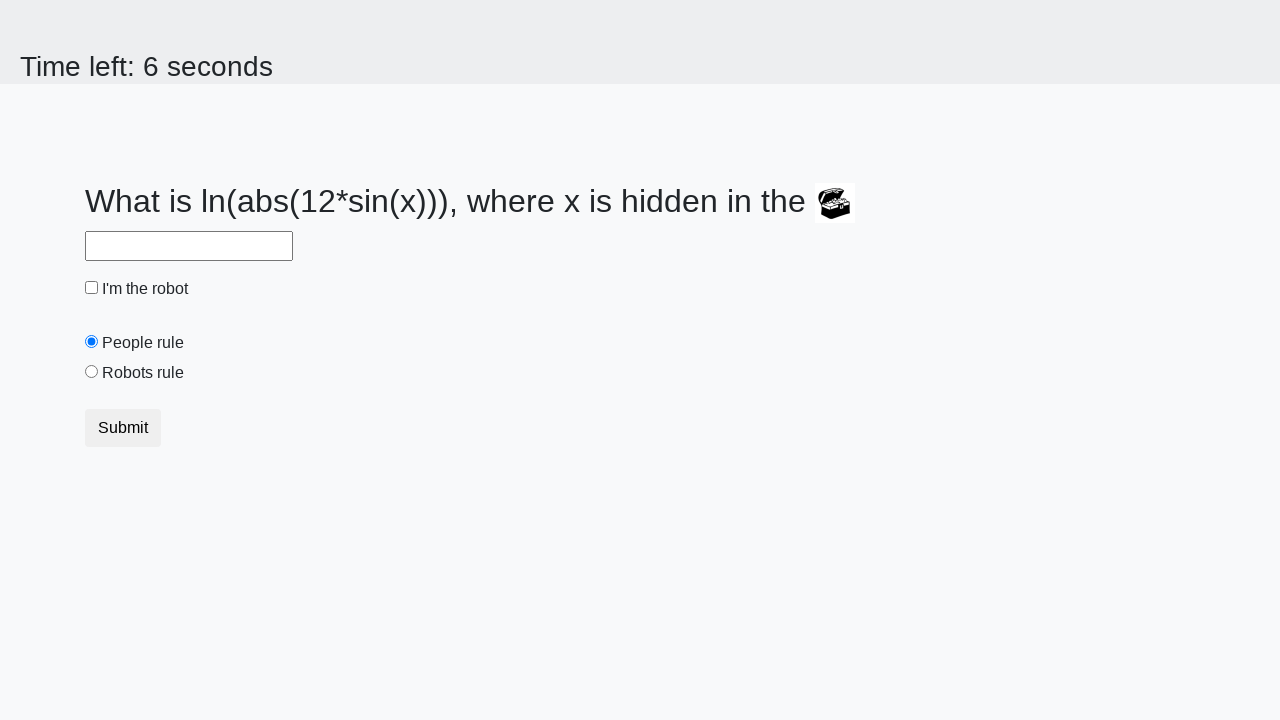

Calculated result using mathematical formula: 2.0749499431787872
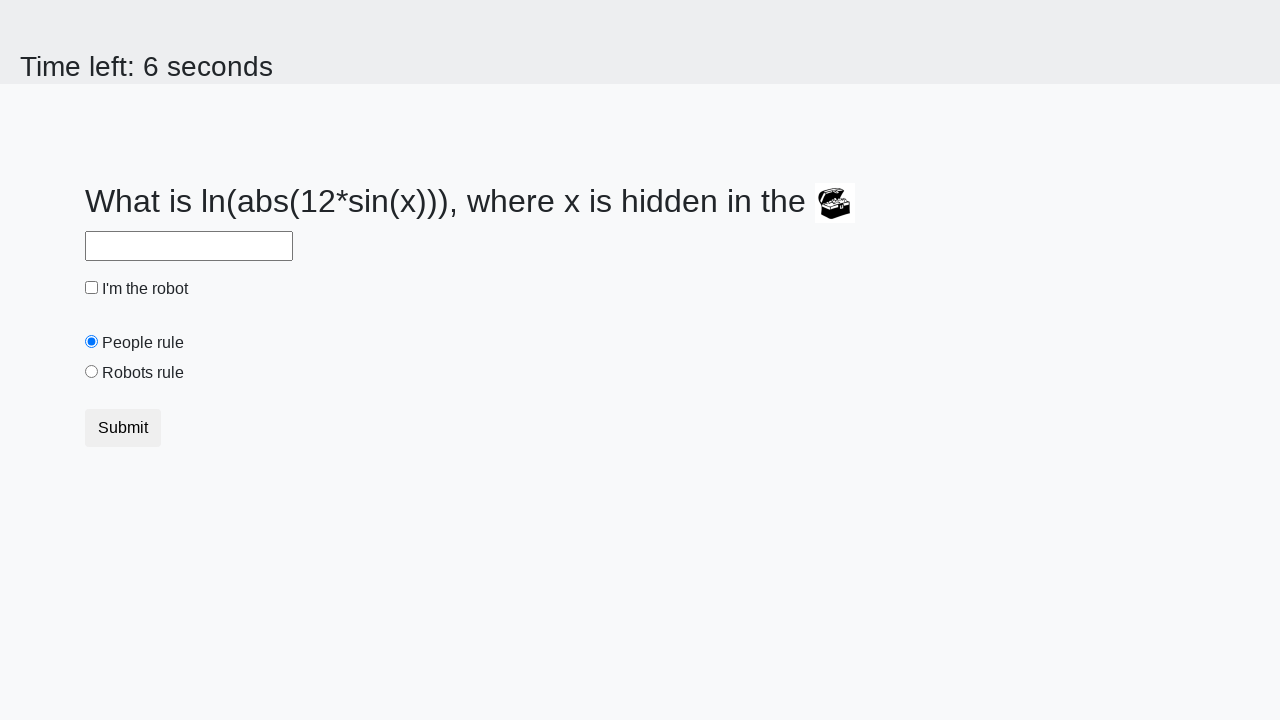

Filled answer field with calculated value: 2.0749499431787872 on #answer
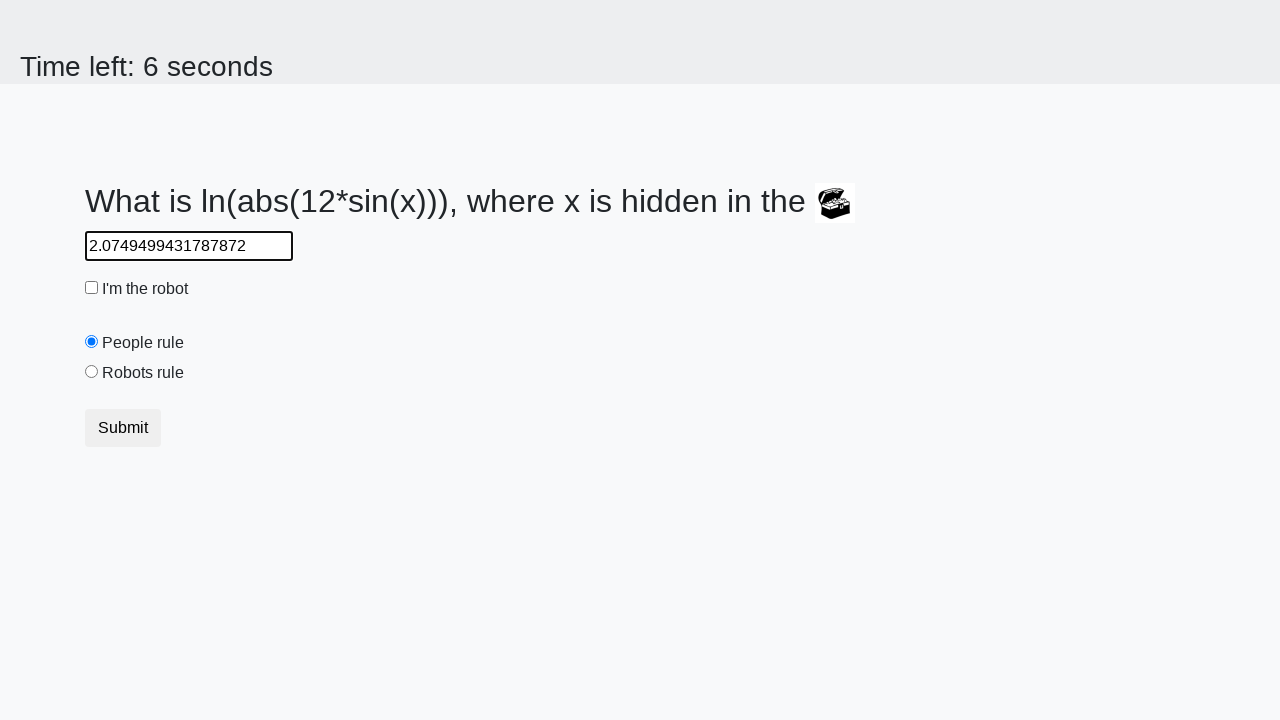

Clicked robot verification checkbox at (92, 288) on #robotCheckbox
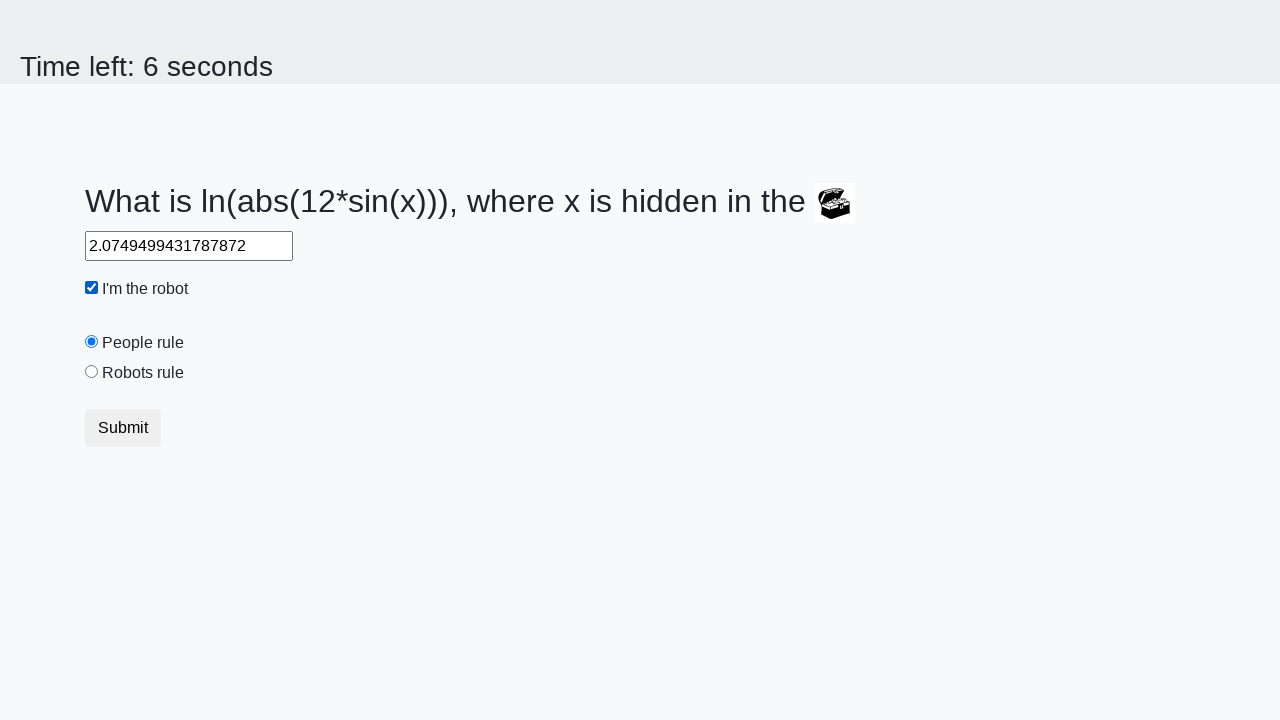

Clicked 'robots rule' radio button at (92, 372) on #robotsRule
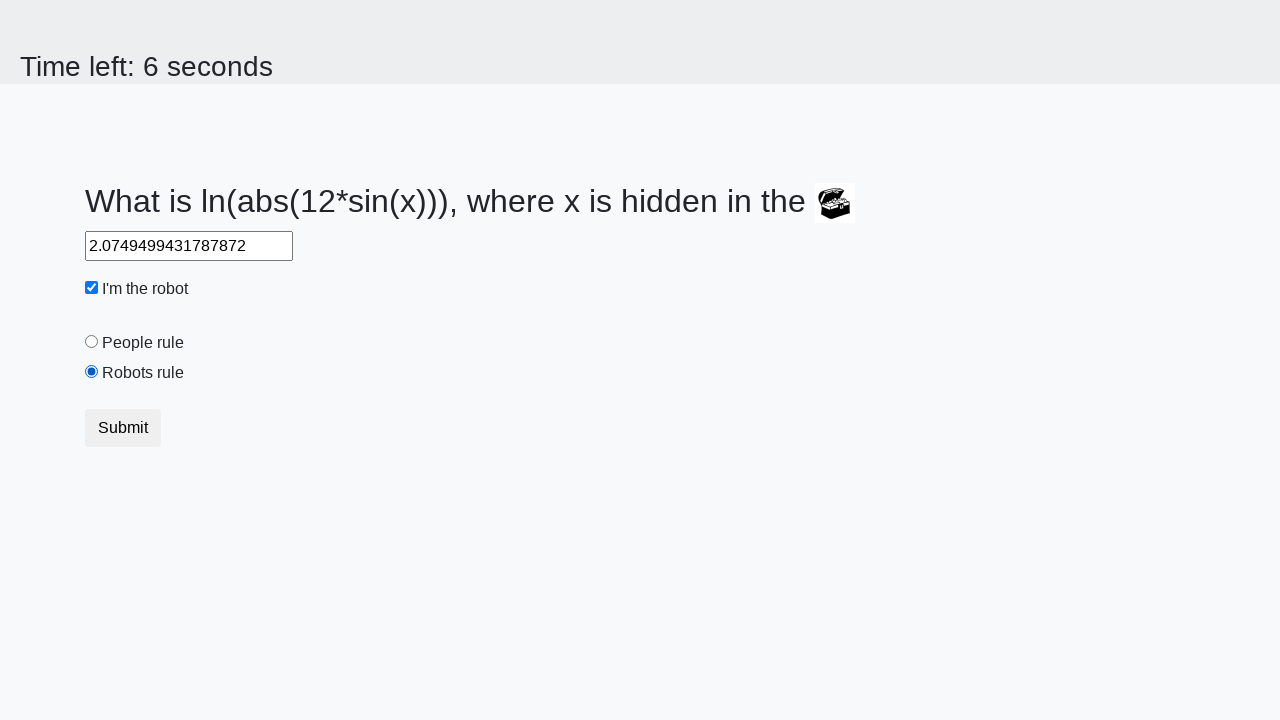

Clicked form submit button at (123, 428) on [type='submit']
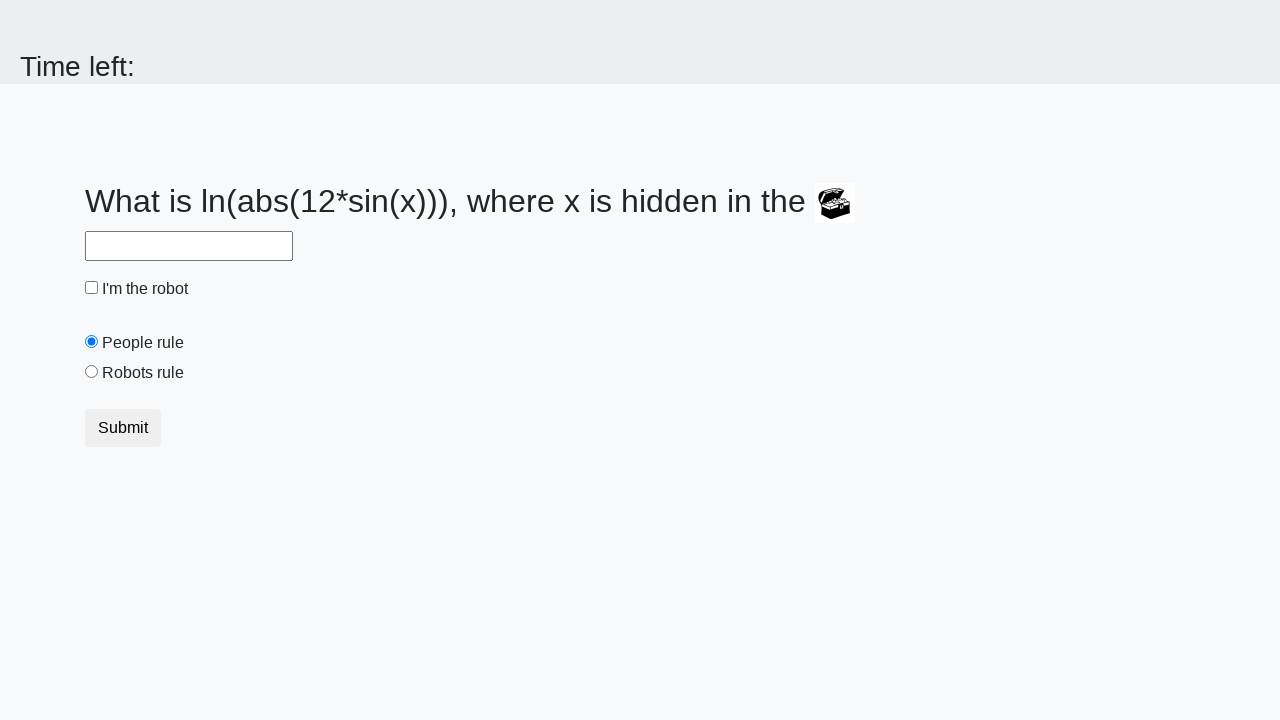

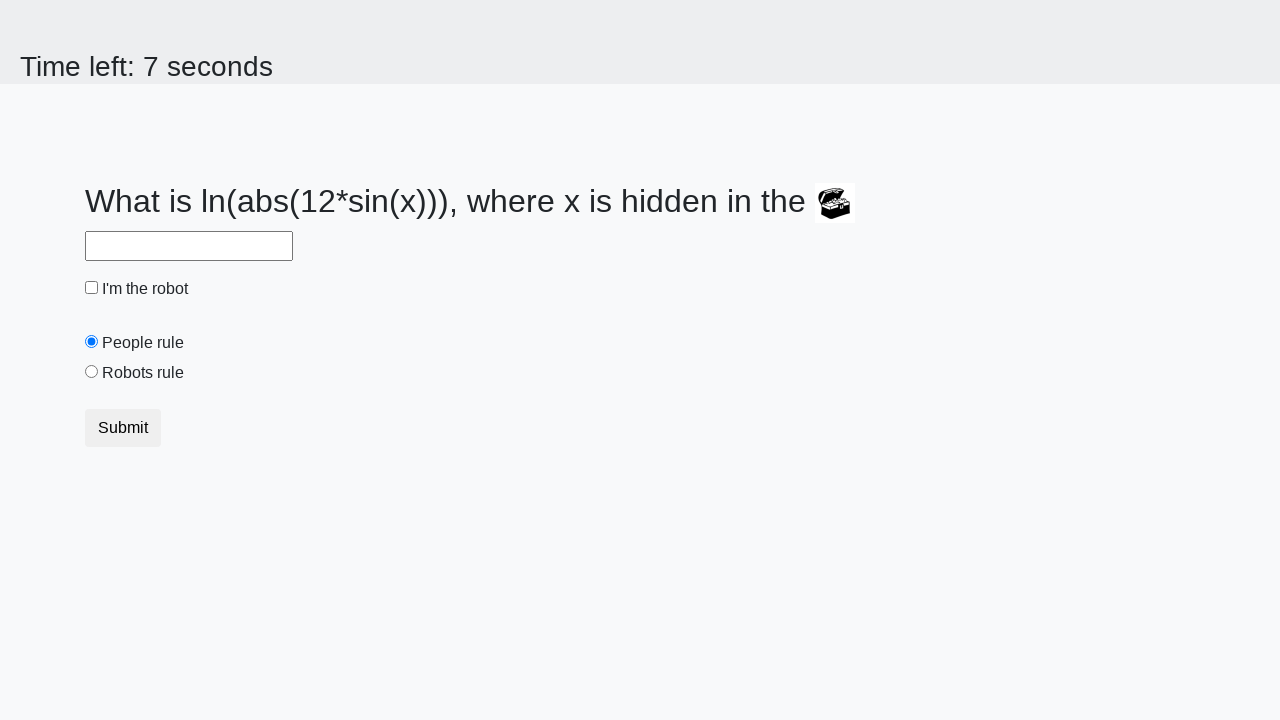